Navigates to a Selenium course content page and interacts with accordion elements by clicking on a heading and then clicking on a "Model-1" link within it.

Starting URL: https://greenstech.in/selenium-course-content.html

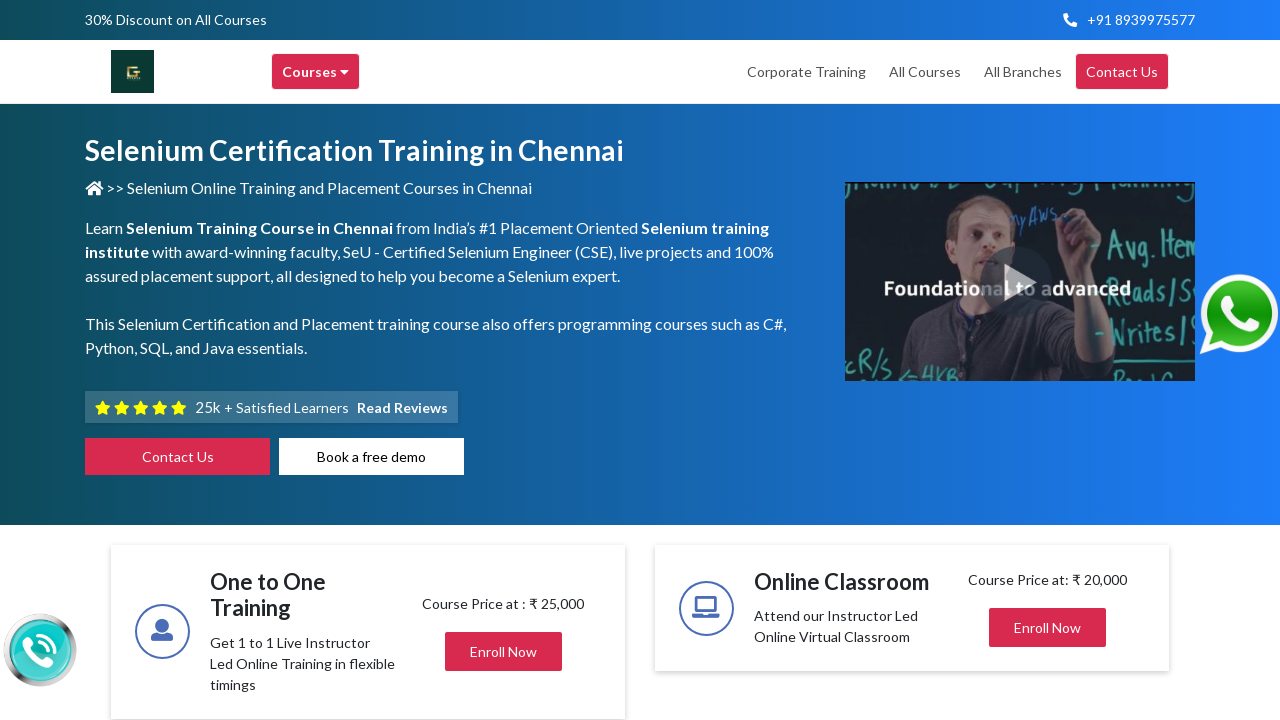

Clicked on the first accordion heading to expand it at (1048, 360) on xpath=//div[@id='heading201']
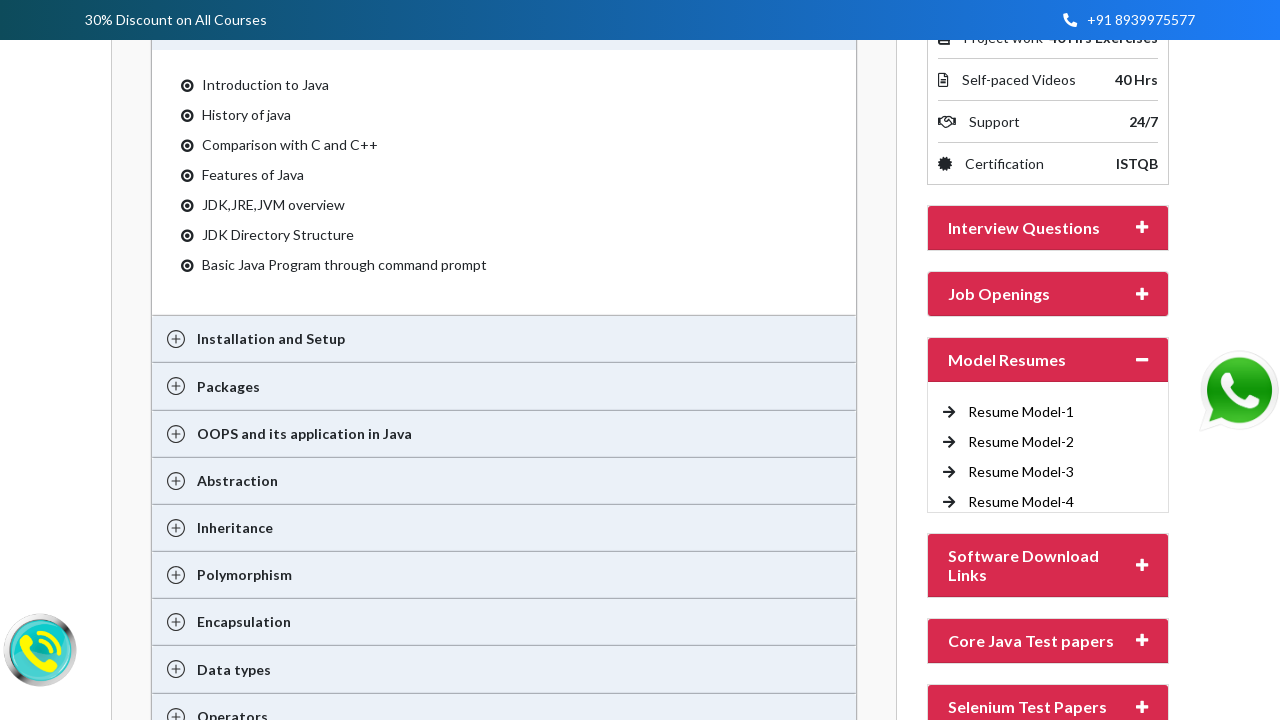

Clicked on the Model-1 link within the accordion at (1021, 412) on xpath=//a[contains(text(),'Model-1')]
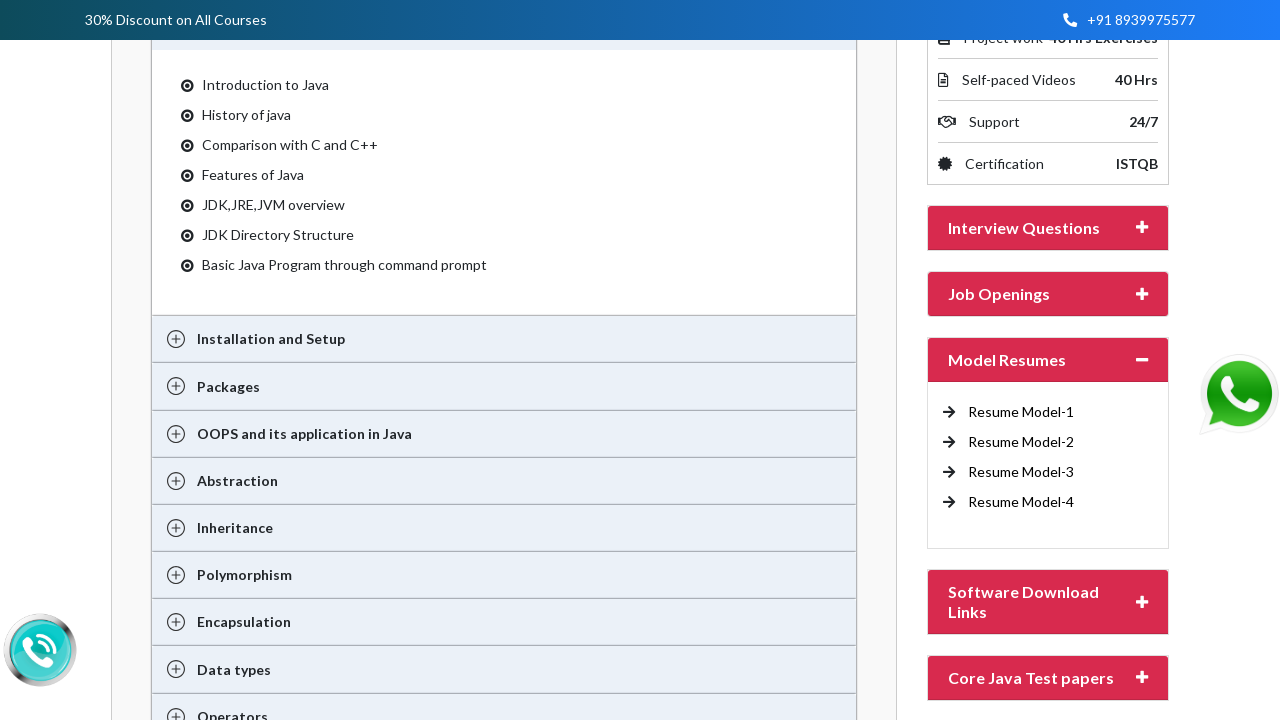

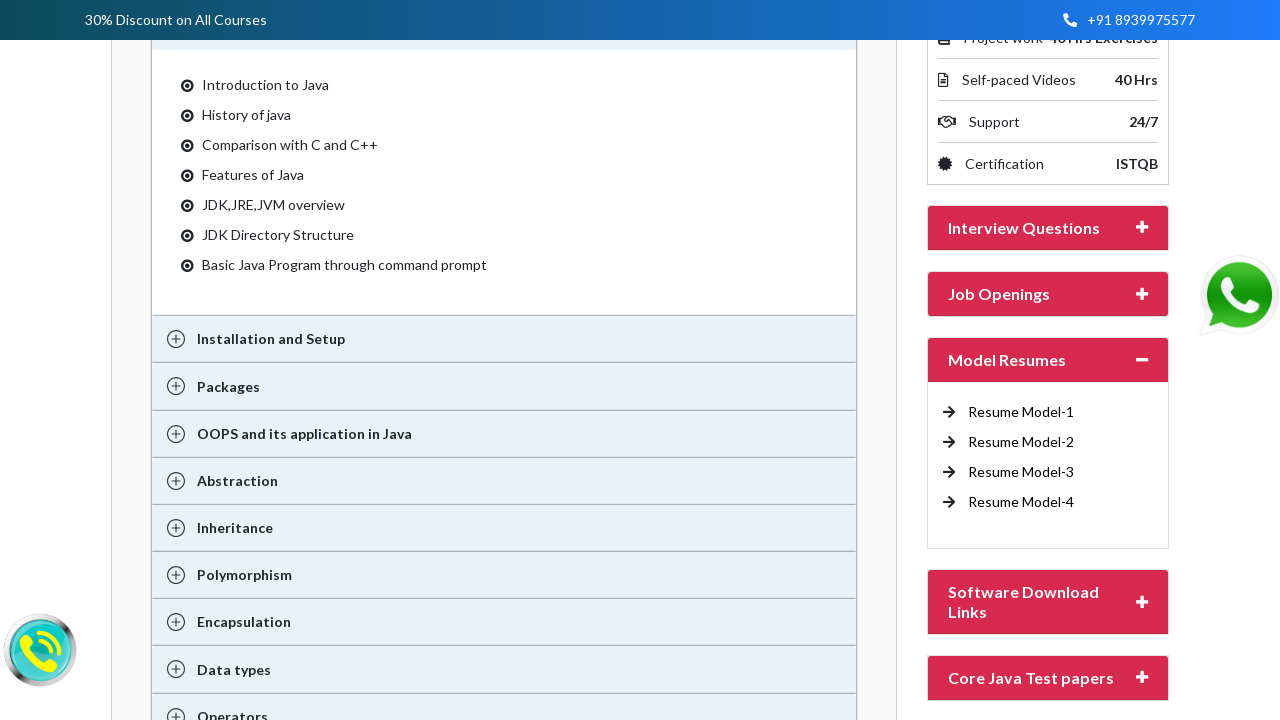